Tests a practice form submission by filling in email and password fields, checking a checkbox, and submitting the form to verify success message appears

Starting URL: https://rahulshettyacademy.com/angularpractice/

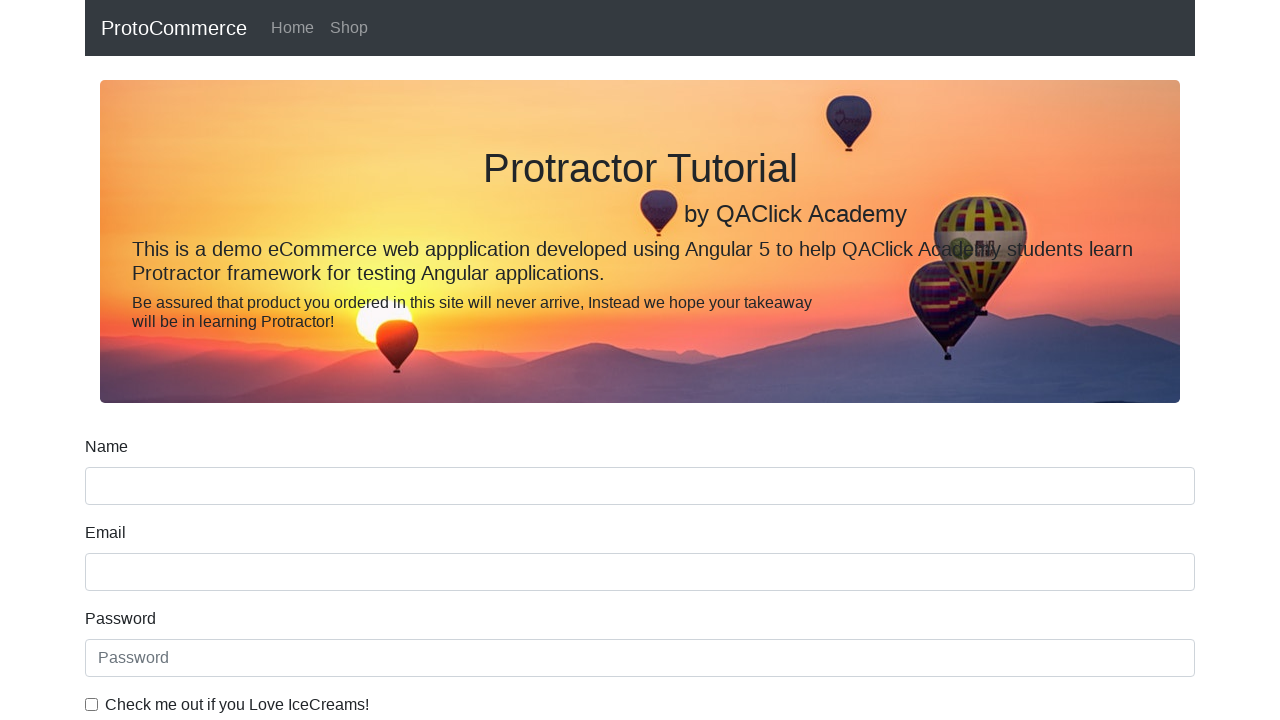

Filled email field with 'testuser2024@example.com' on input[name='email']
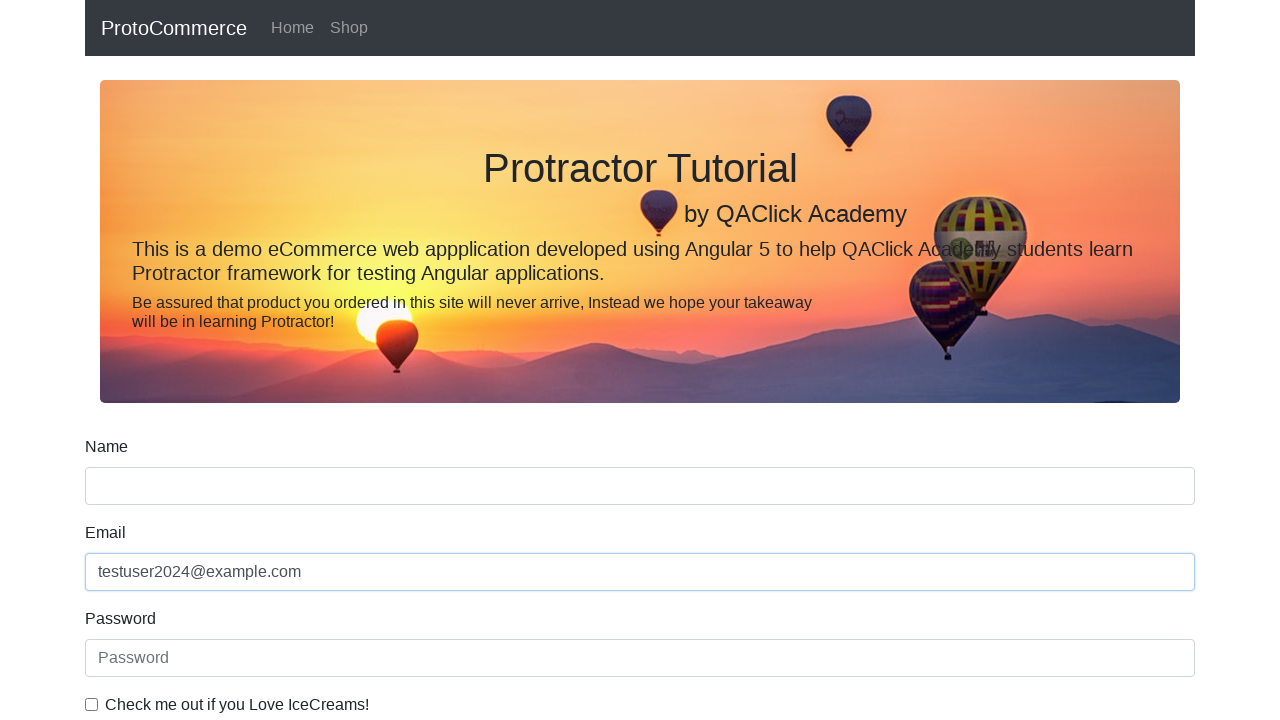

Filled password field with 'SecurePass456' on #exampleInputPassword1
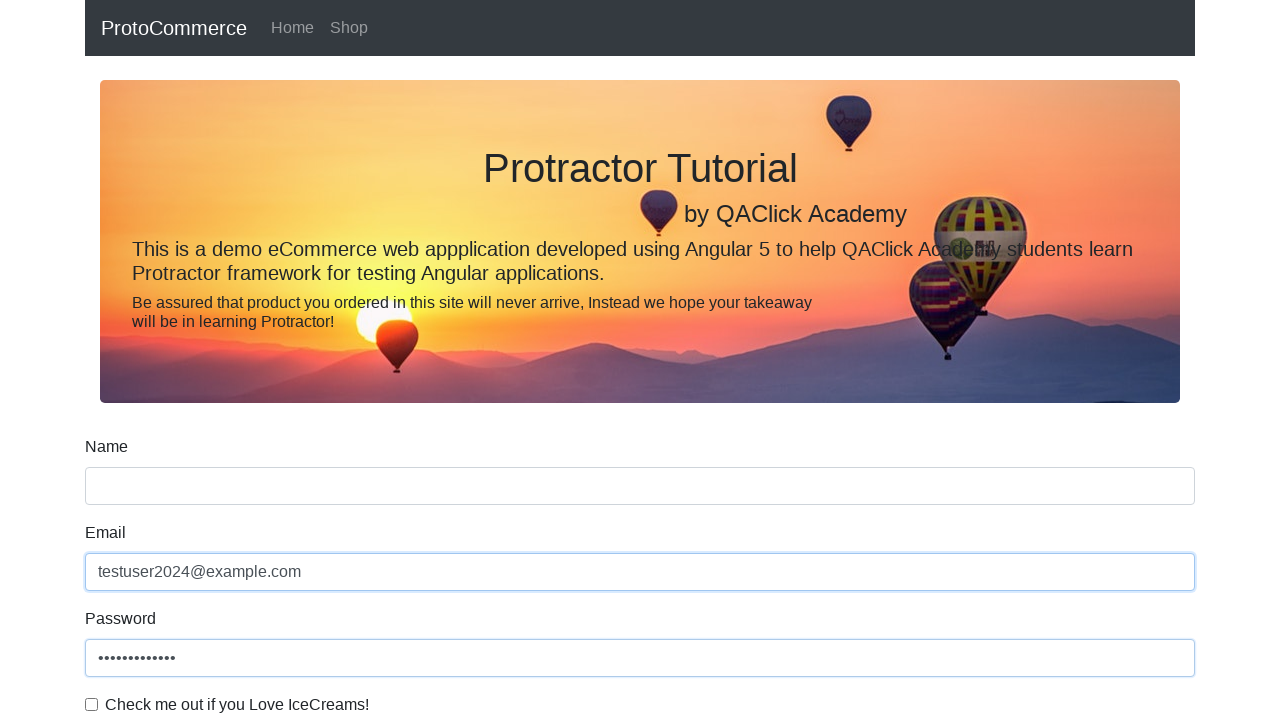

Clicked the checkbox to agree to terms at (92, 704) on #exampleCheck1
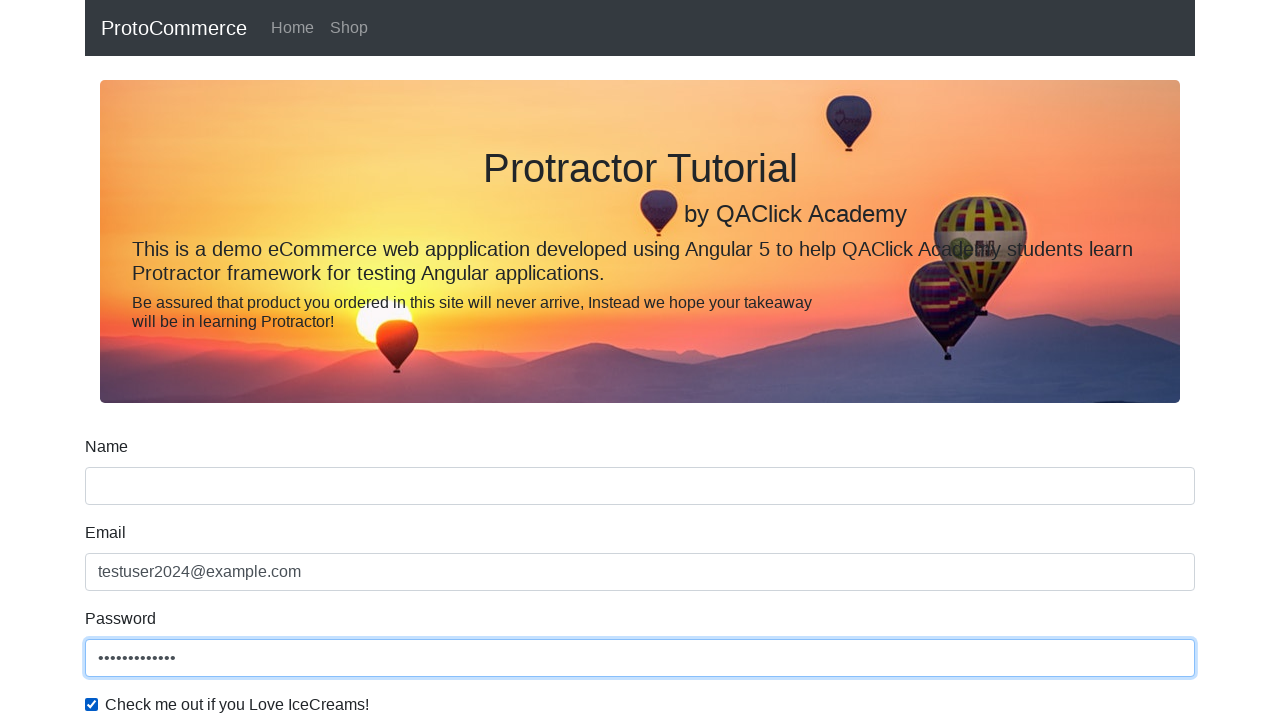

Clicked the submit button to submit the form at (123, 491) on input[type='submit']
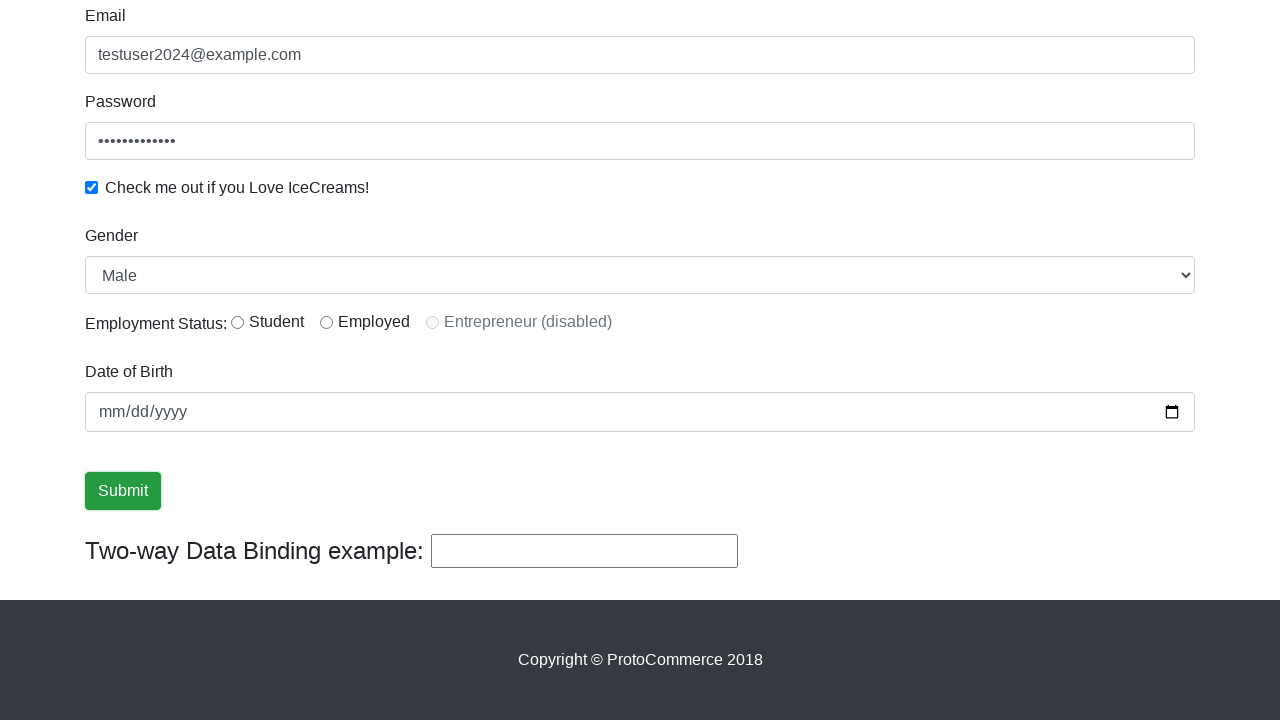

Success message appeared on the page
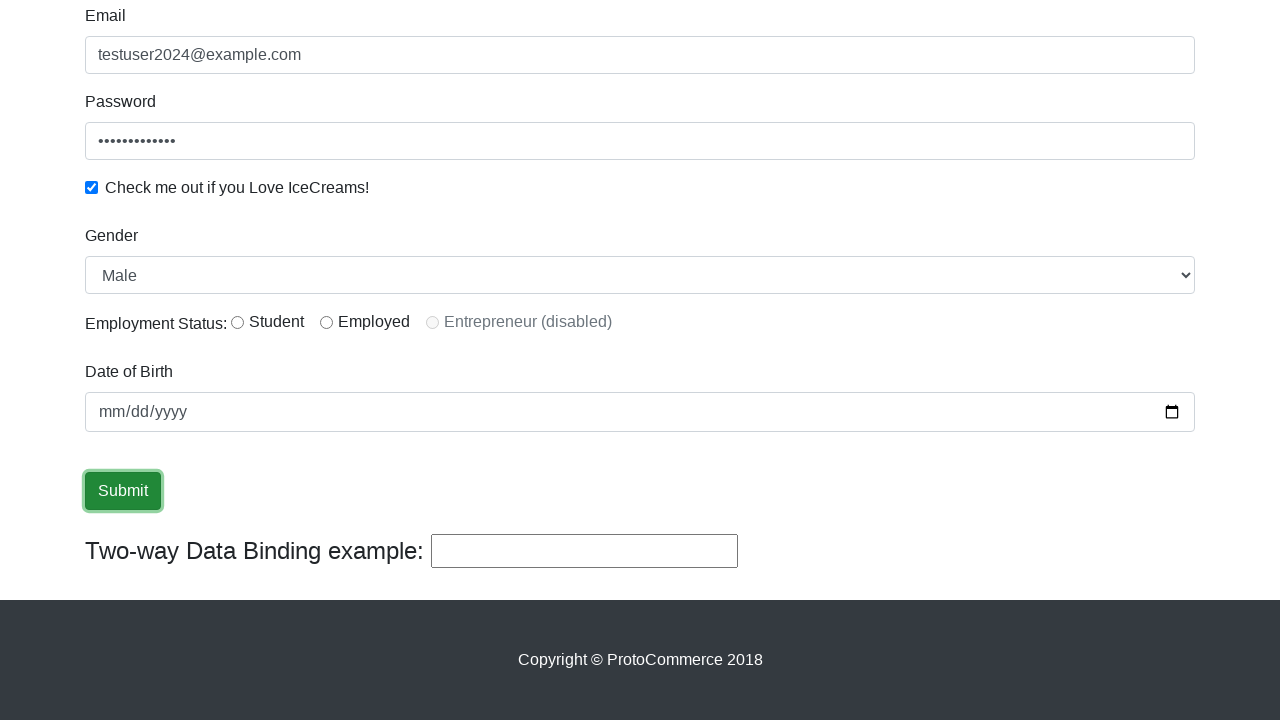

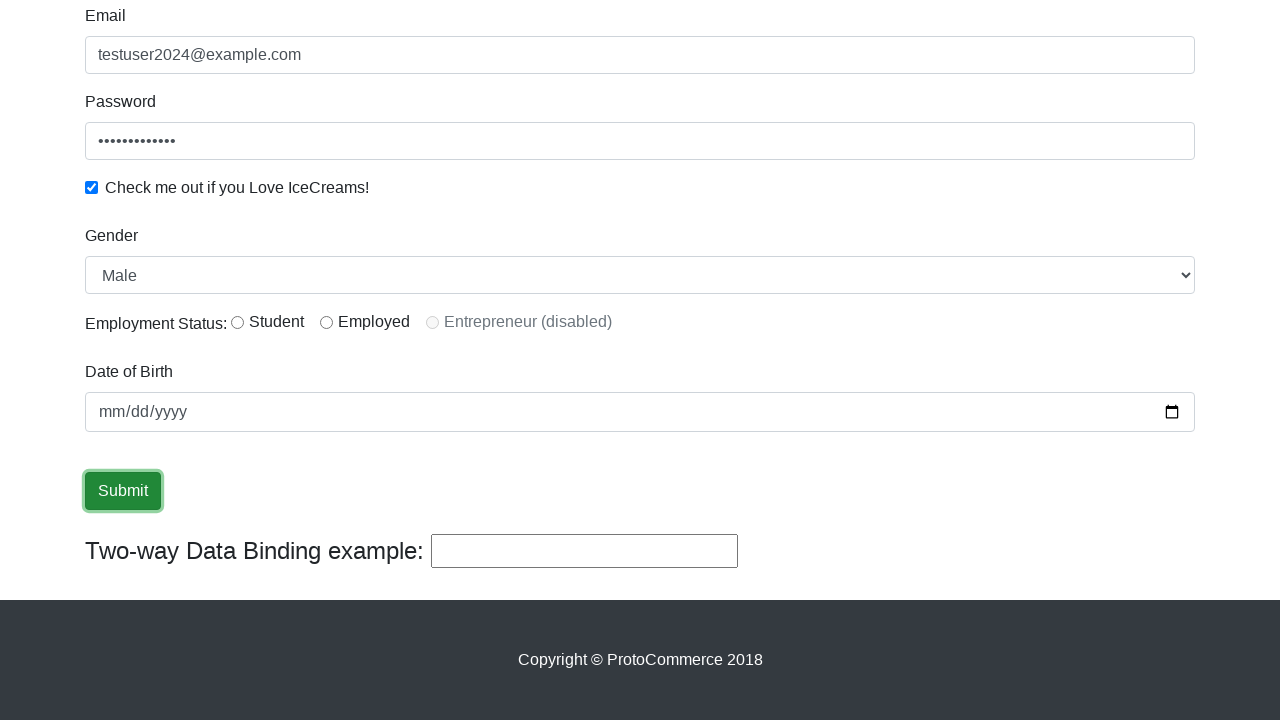